Tests unmarking todo items as complete by unchecking their checkboxes

Starting URL: https://demo.playwright.dev/todomvc

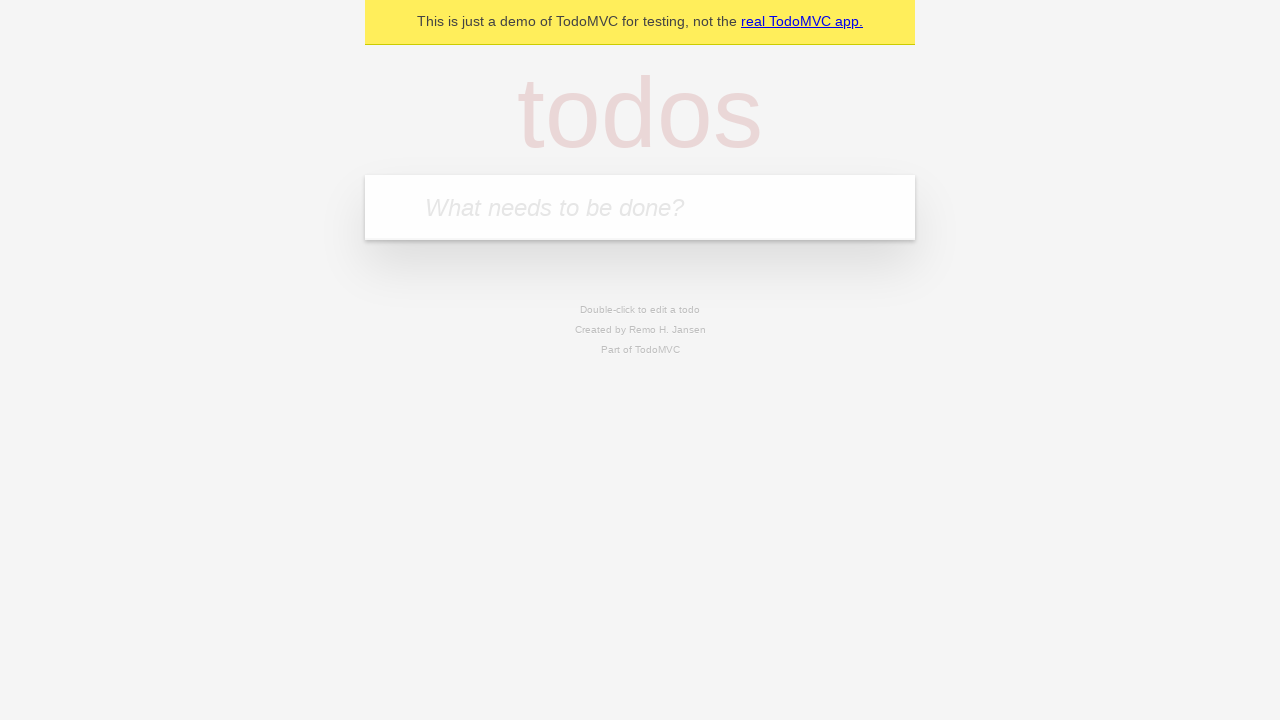

Filled todo input with 'buy some cheese' on internal:attr=[placeholder="What needs to be done?"i]
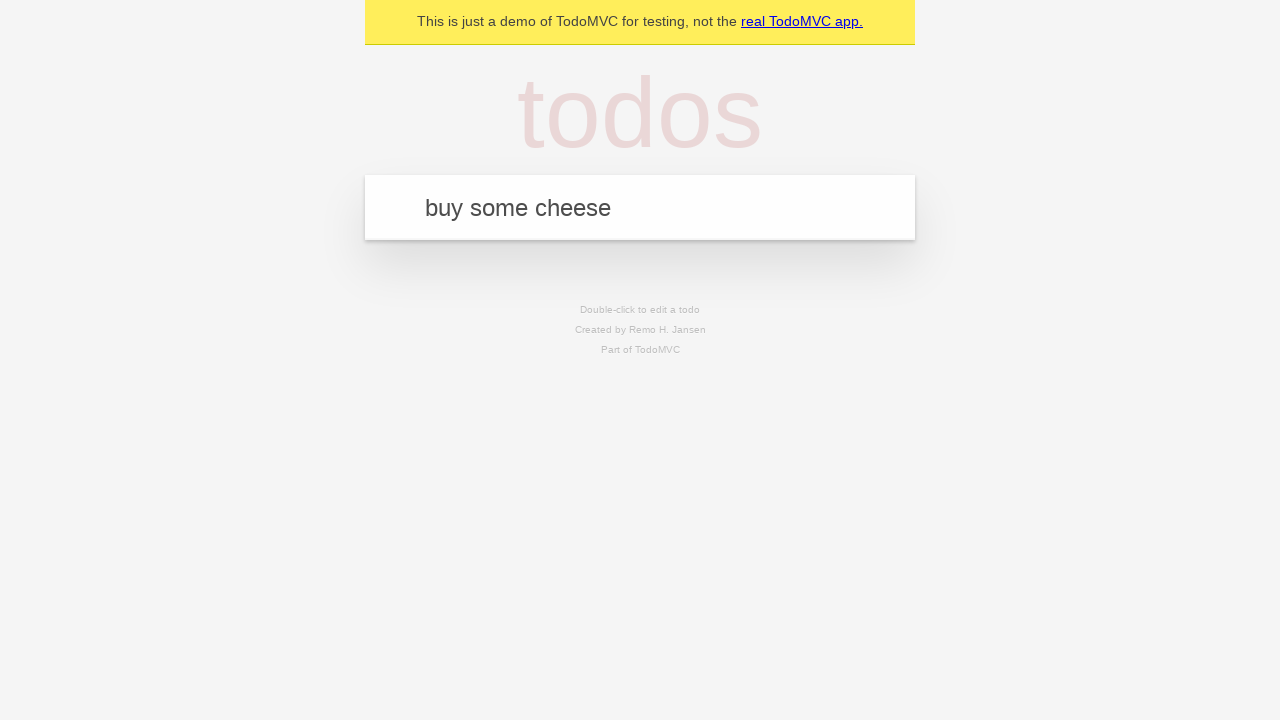

Pressed Enter to create first todo item on internal:attr=[placeholder="What needs to be done?"i]
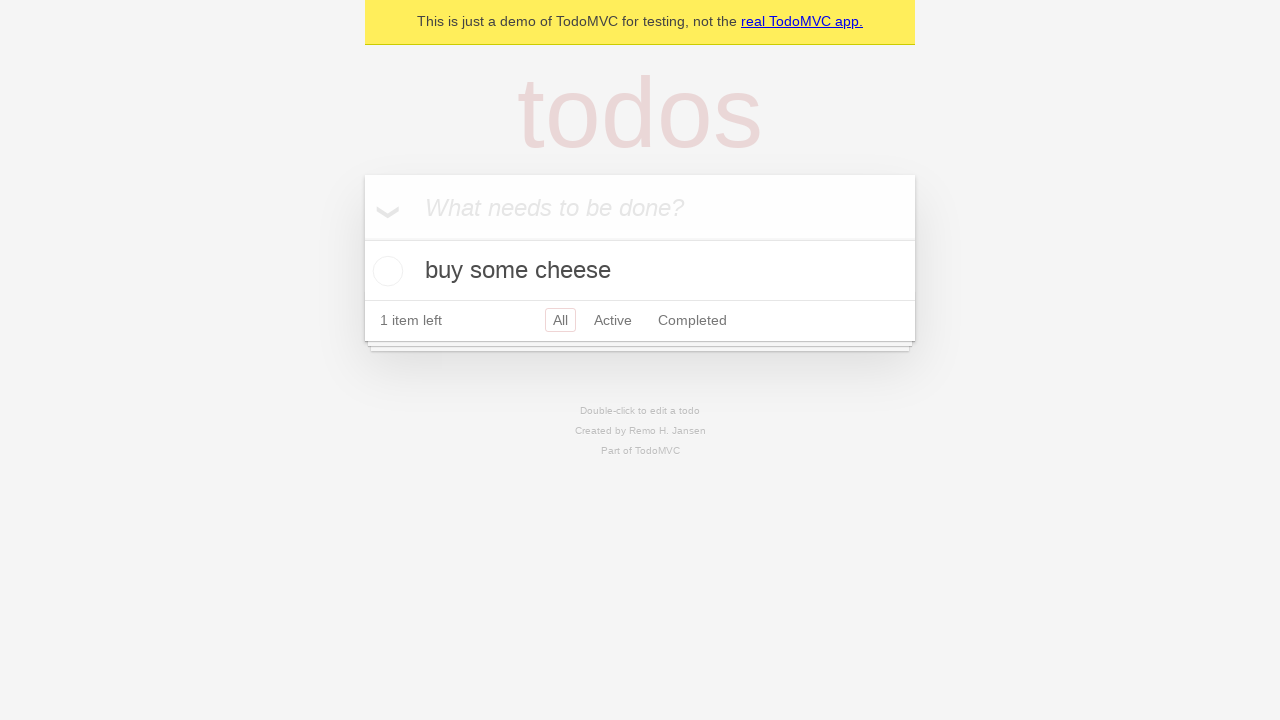

Filled todo input with 'feed the cat' on internal:attr=[placeholder="What needs to be done?"i]
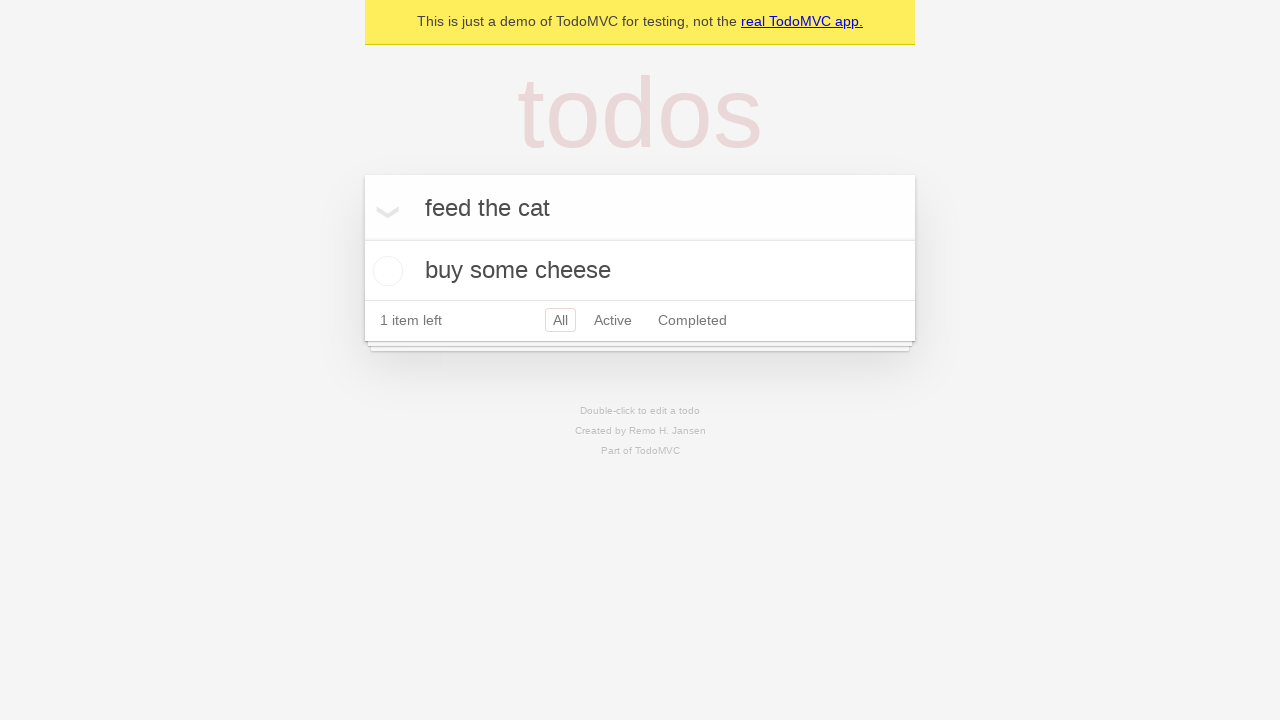

Pressed Enter to create second todo item on internal:attr=[placeholder="What needs to be done?"i]
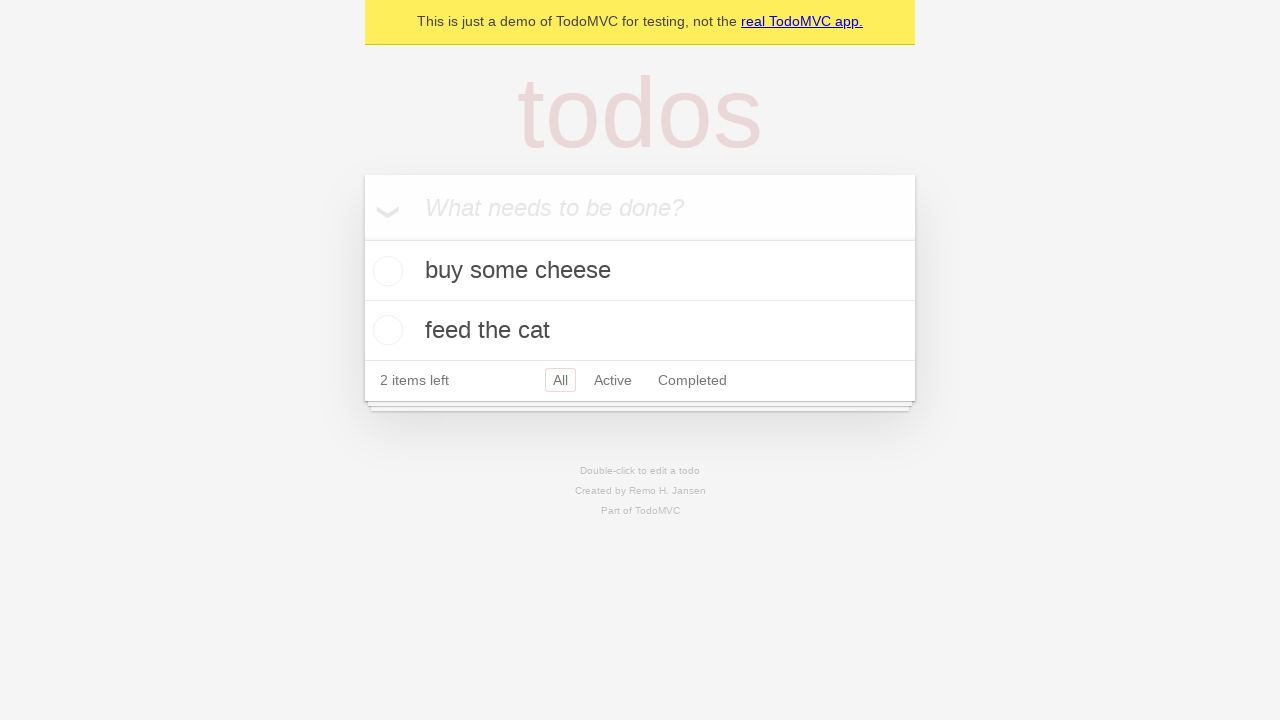

Checked first todo item checkbox at (385, 271) on internal:testid=[data-testid="todo-item"s] >> nth=0 >> internal:role=checkbox
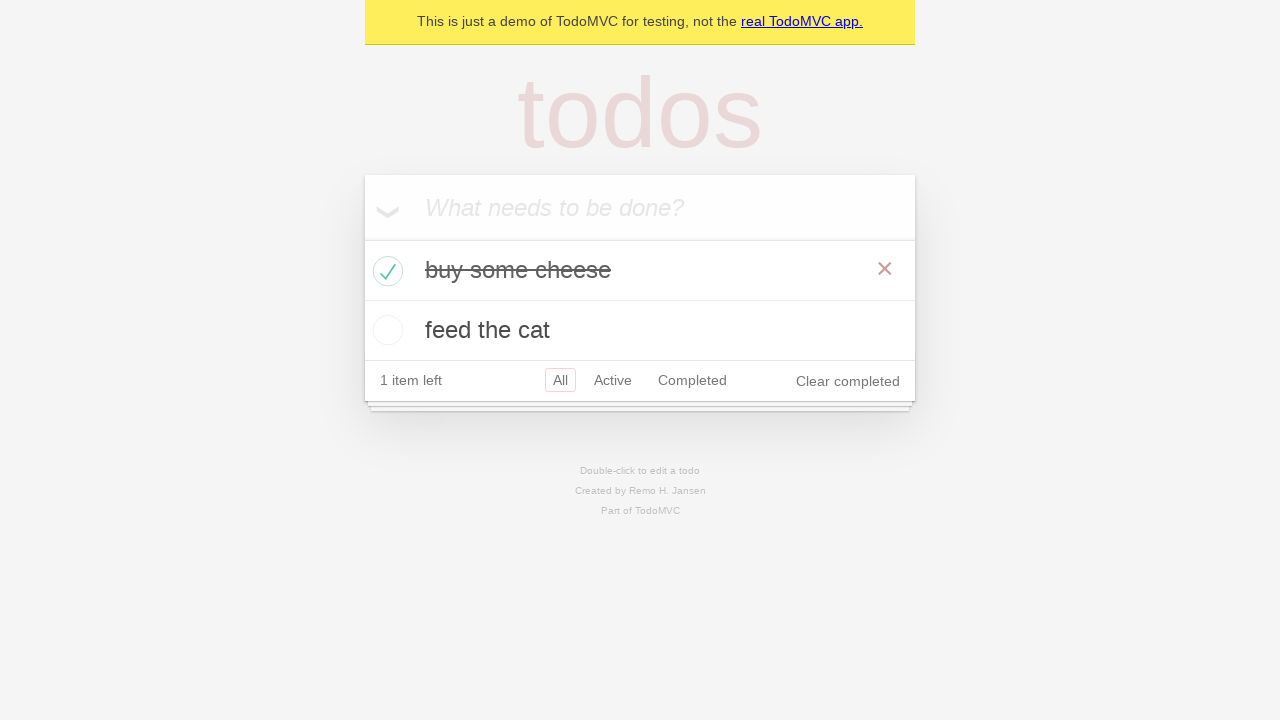

Unchecked first todo item checkbox to mark as incomplete at (385, 271) on internal:testid=[data-testid="todo-item"s] >> nth=0 >> internal:role=checkbox
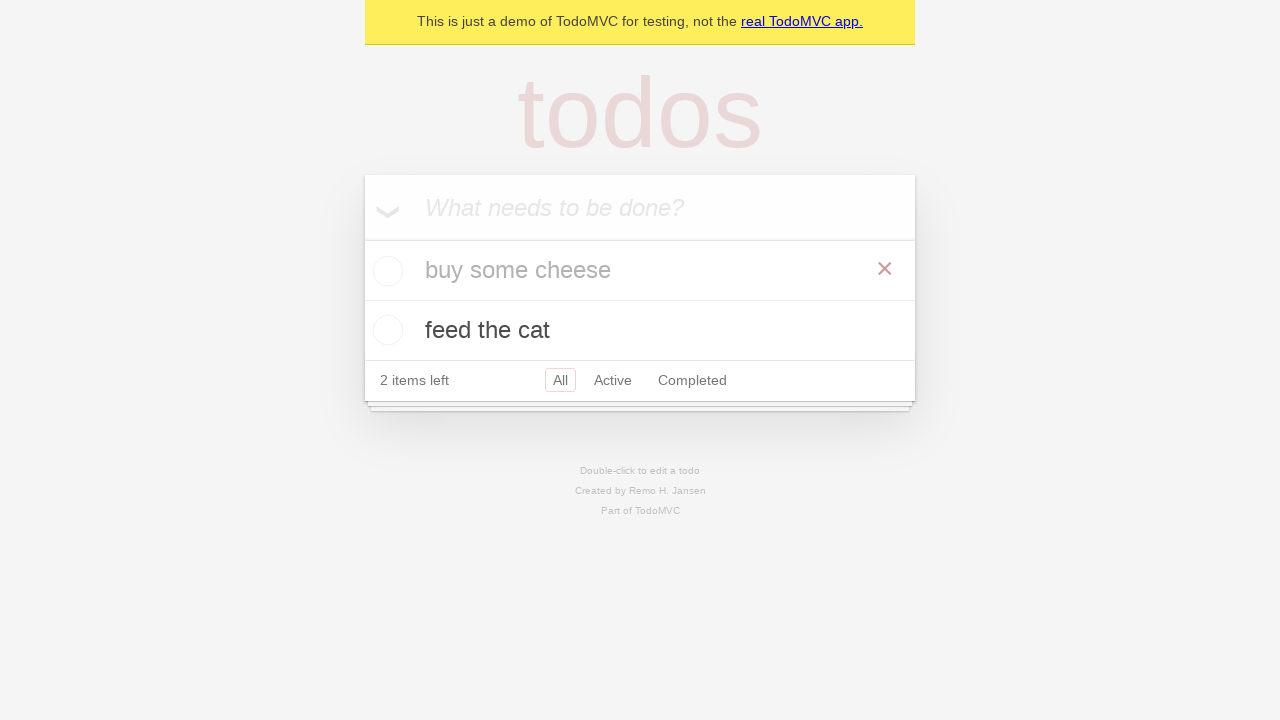

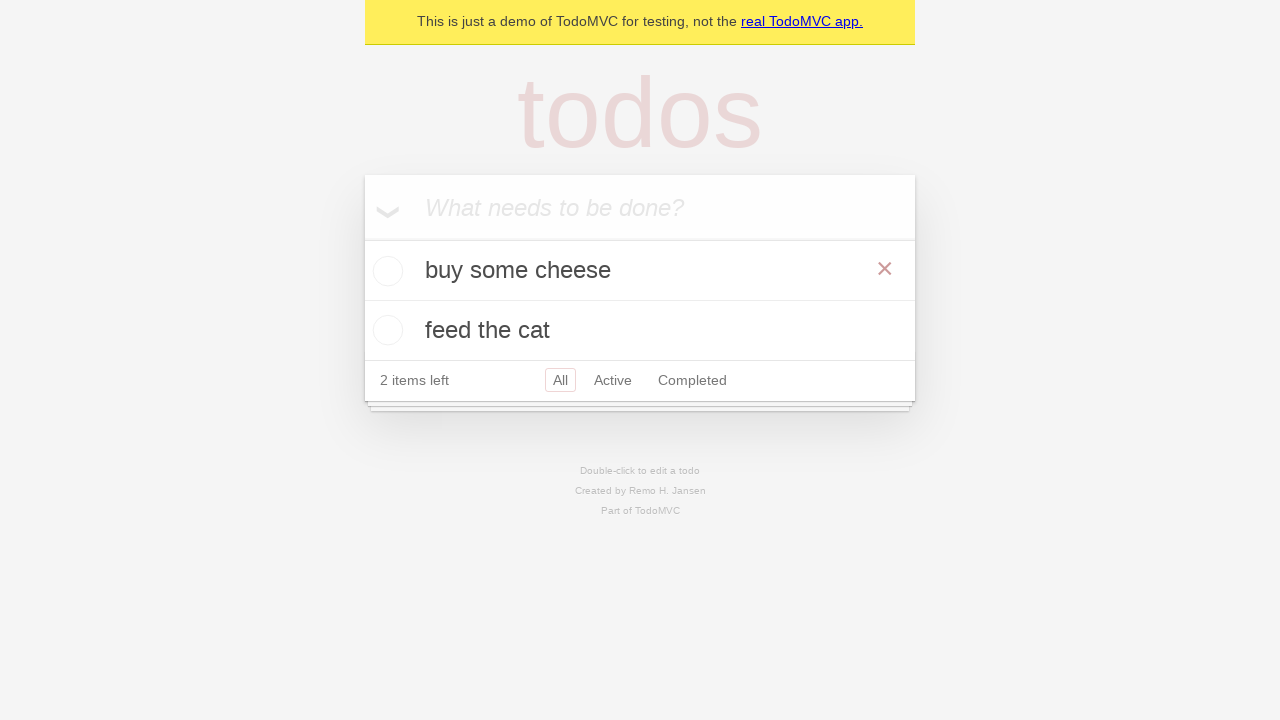